Navigates to a page with an entry modal/popup and closes it by clicking the modal footer

Starting URL: http://the-internet.herokuapp.com/entry_ad

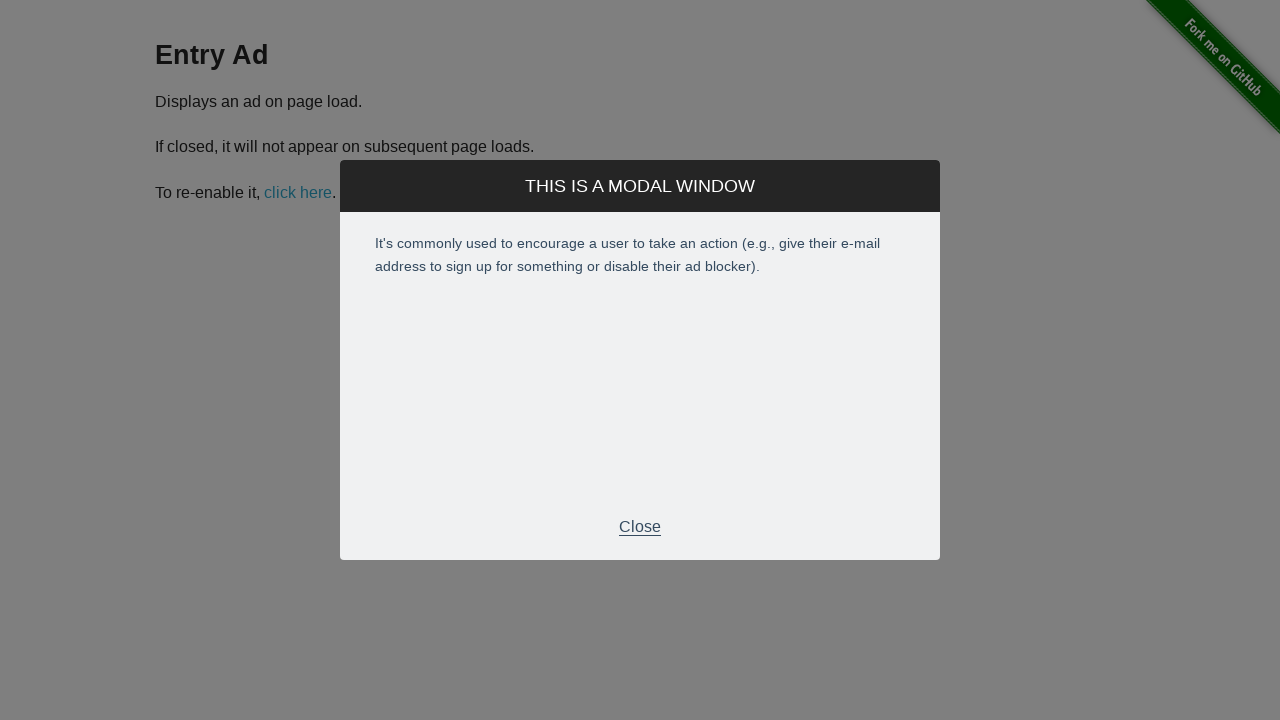

Navigated to entry ad page
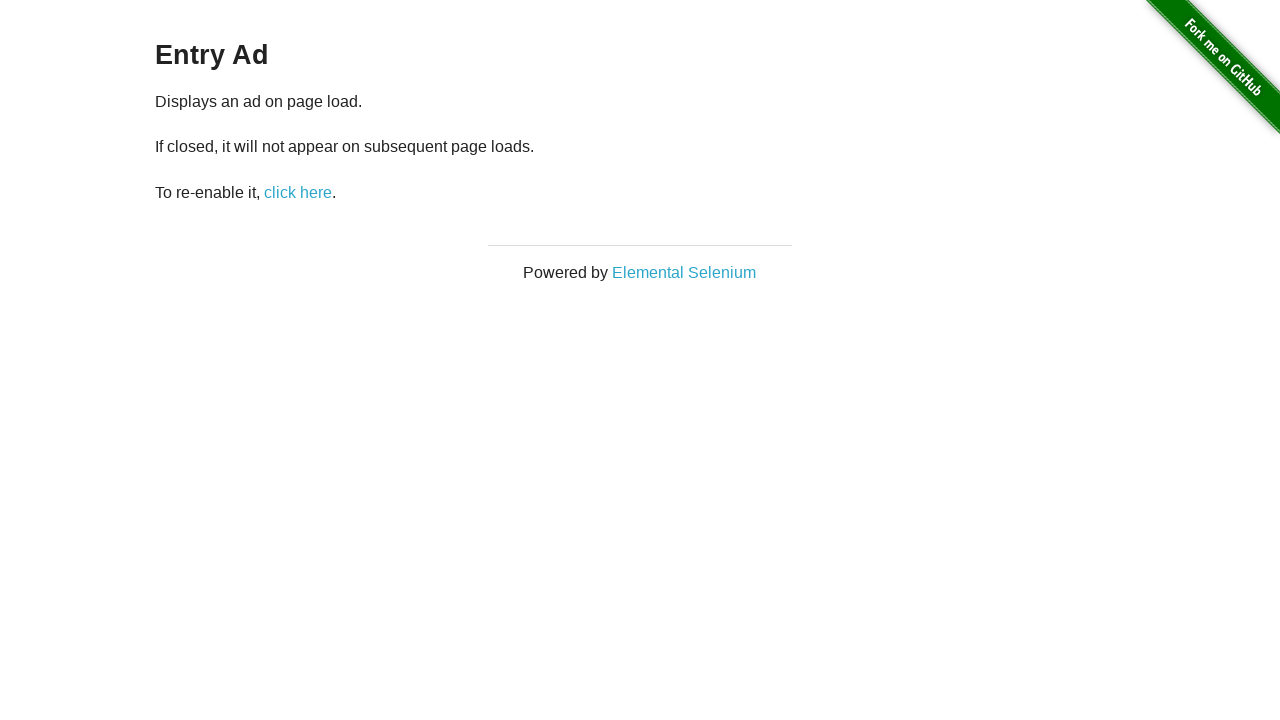

Modal footer became visible
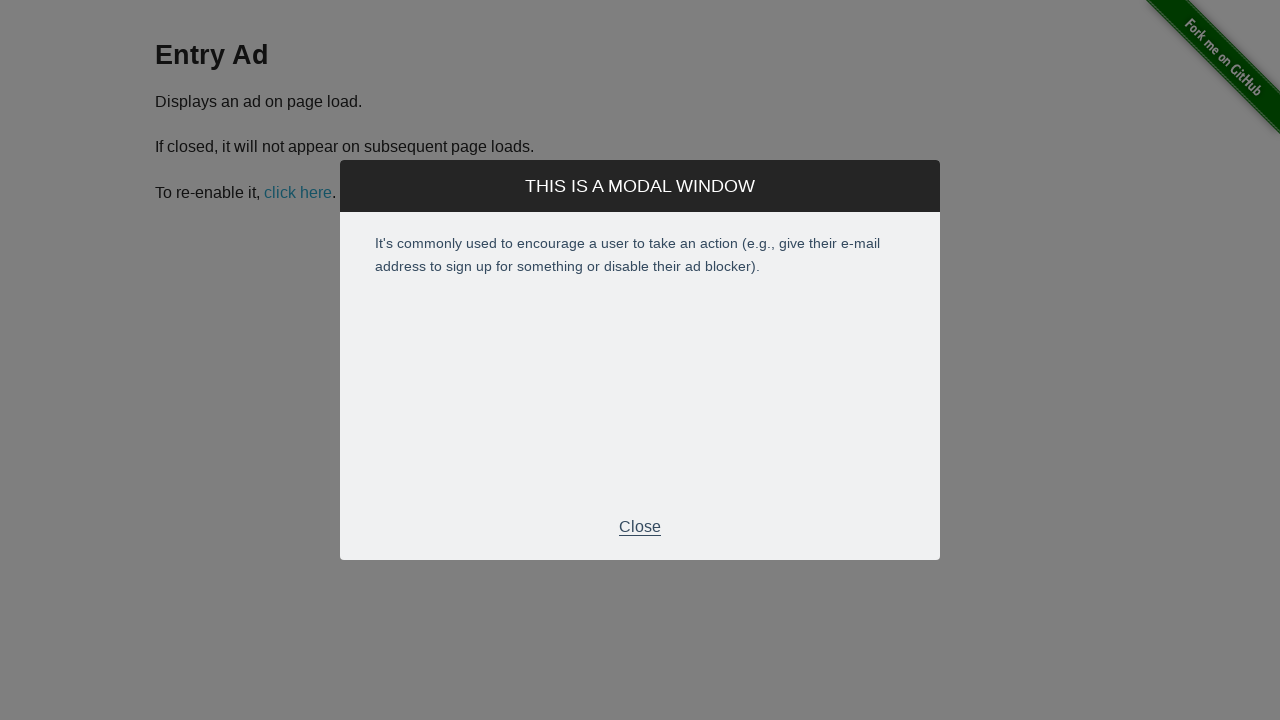

Clicked modal footer to close the entry modal at (640, 527) on div.modal-footer
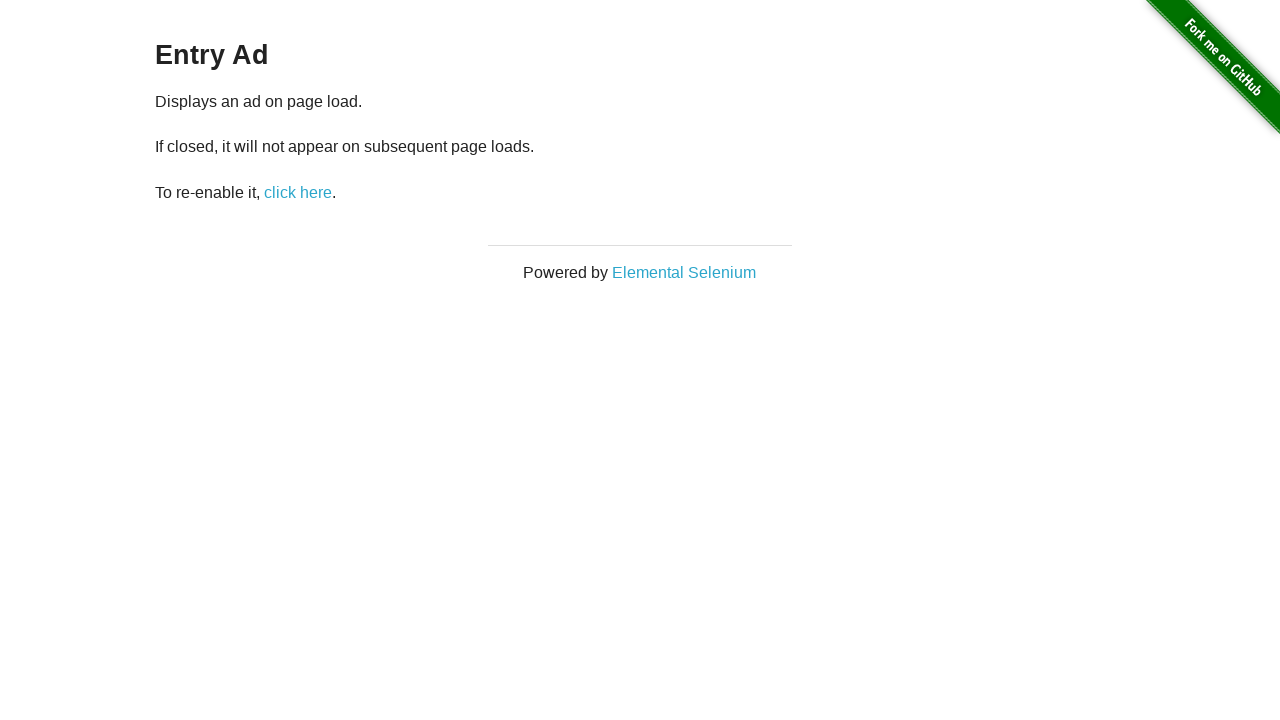

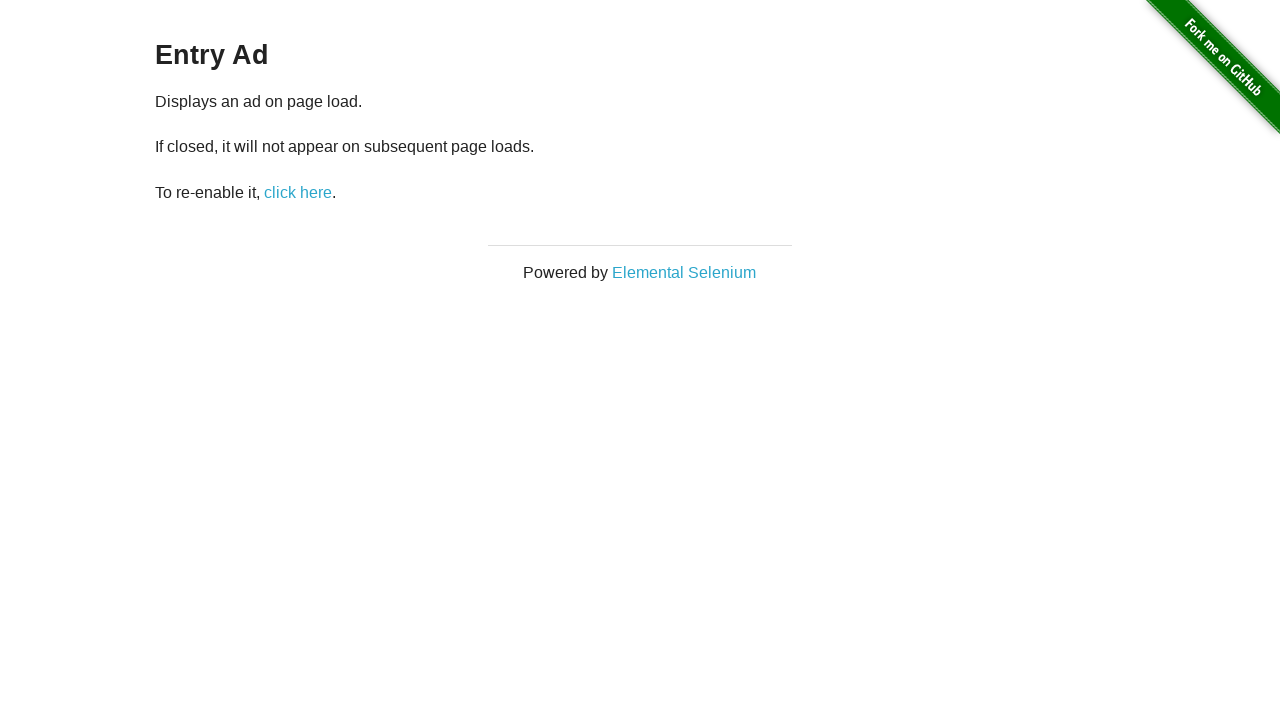